Tests that submitting an empty zip code field shows an error message

Starting URL: https://www.sharelane.com/cgi-bin/register.py

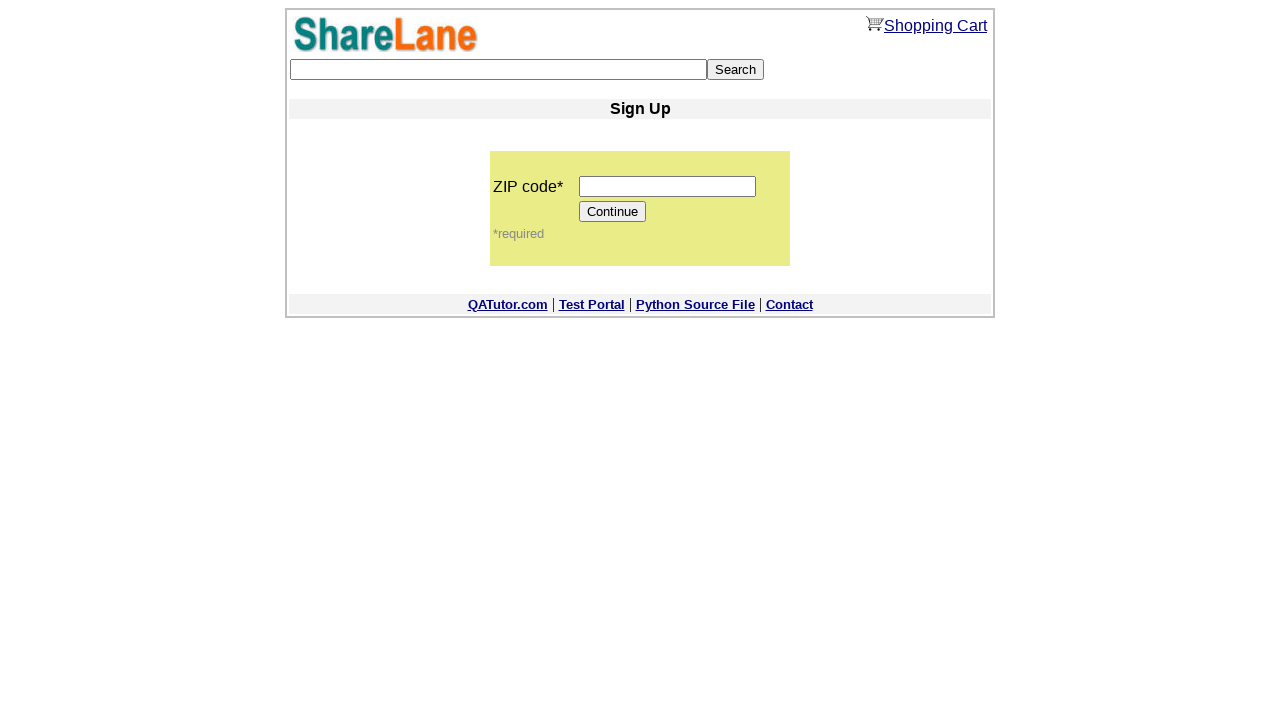

Clicked Continue button without entering zip code at (613, 212) on input[value='Continue']
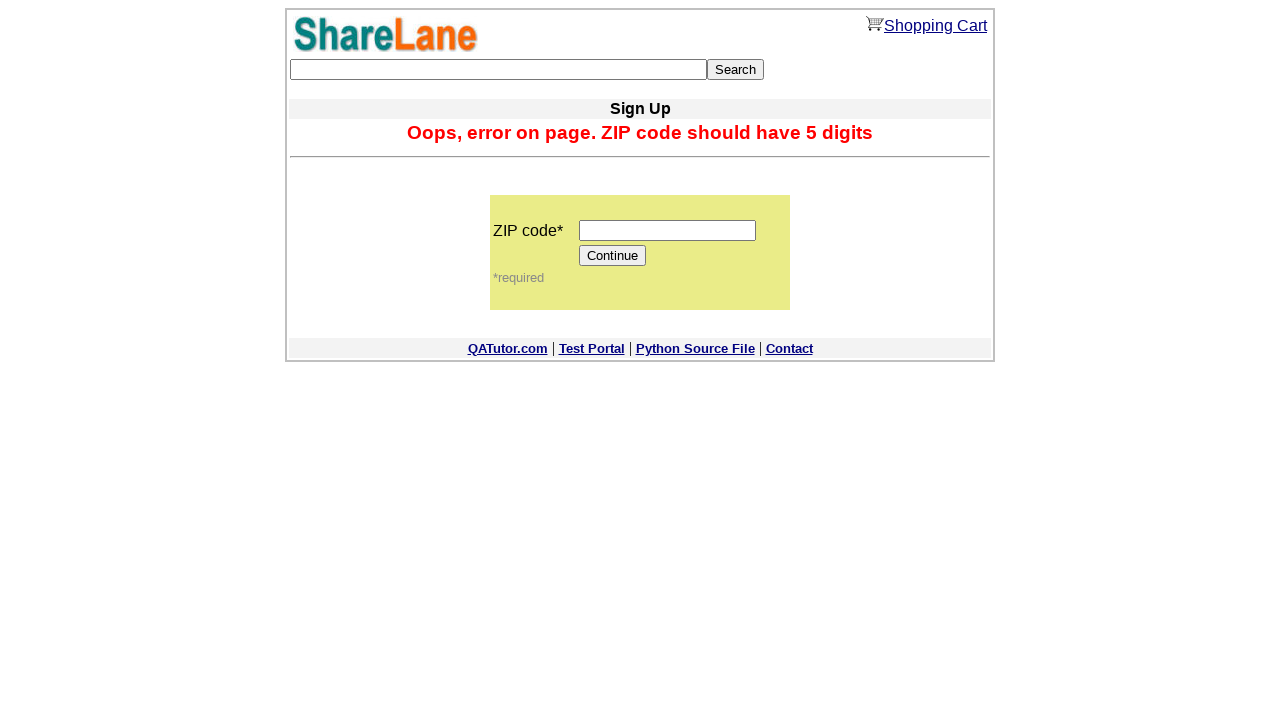

Error message appeared on screen
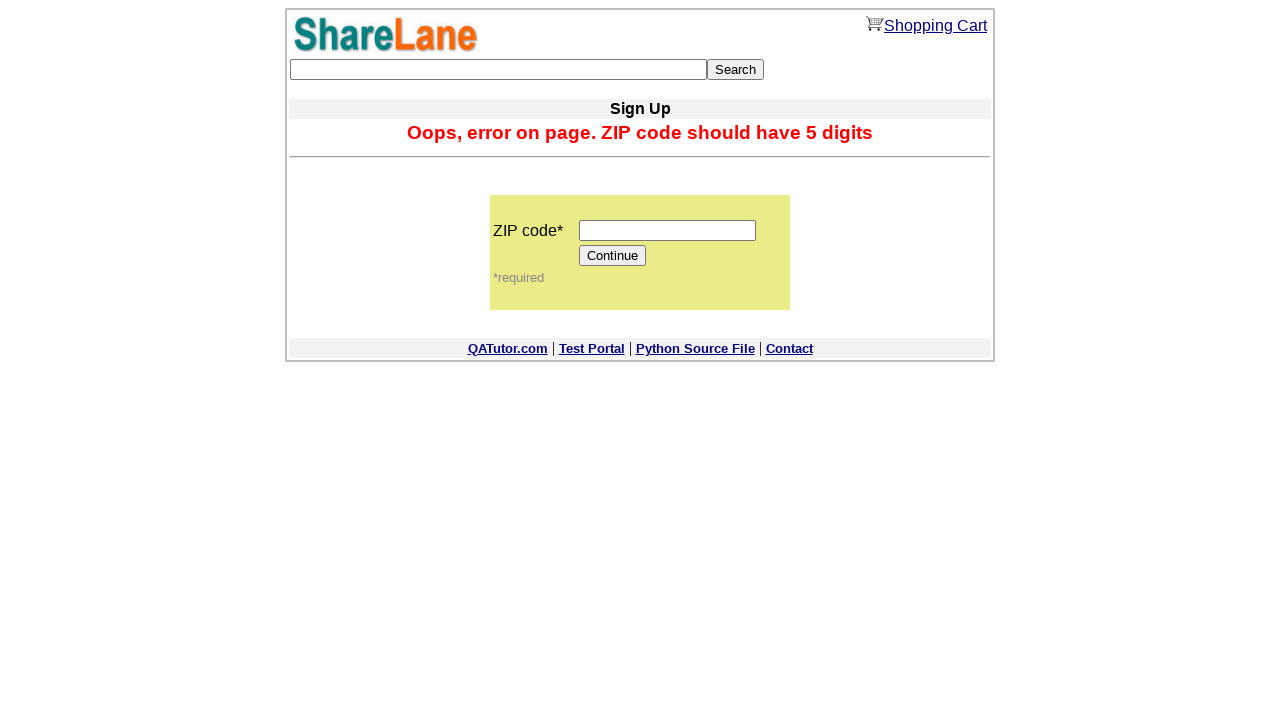

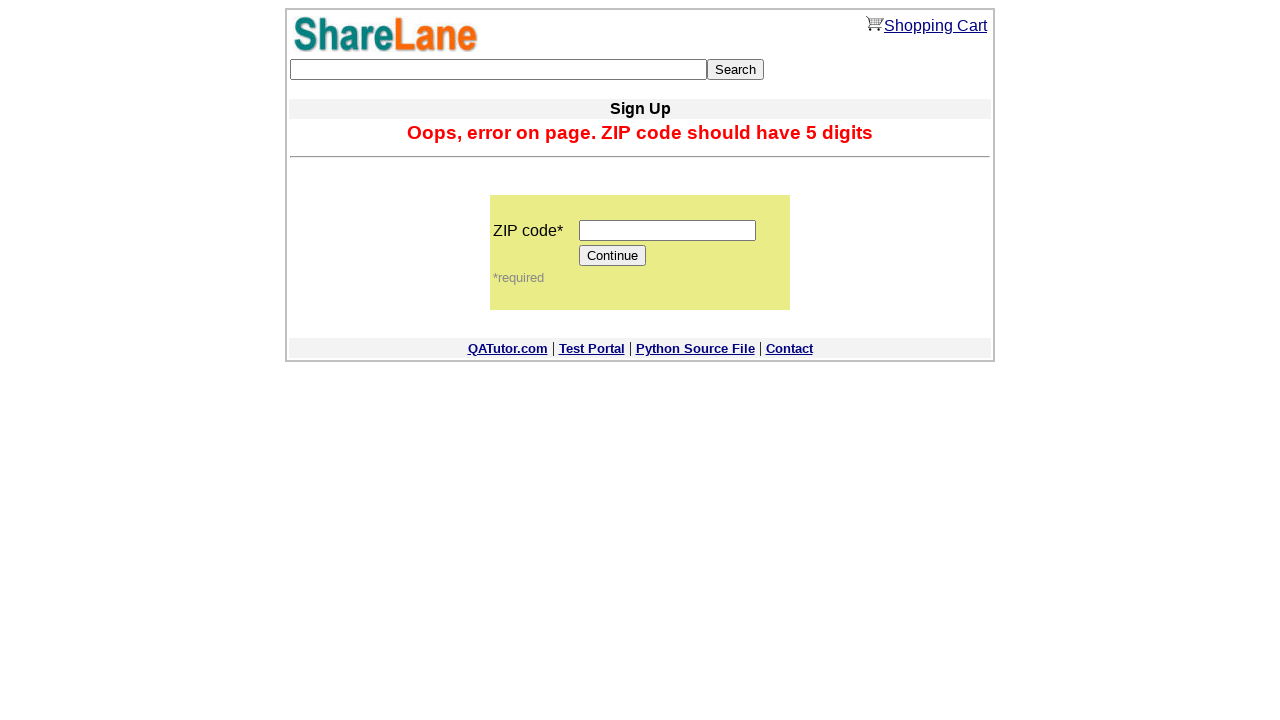